Tests drag and drop functionality by dragging an element from source to target location within an iframe

Starting URL: https://jqueryui.com/droppable/

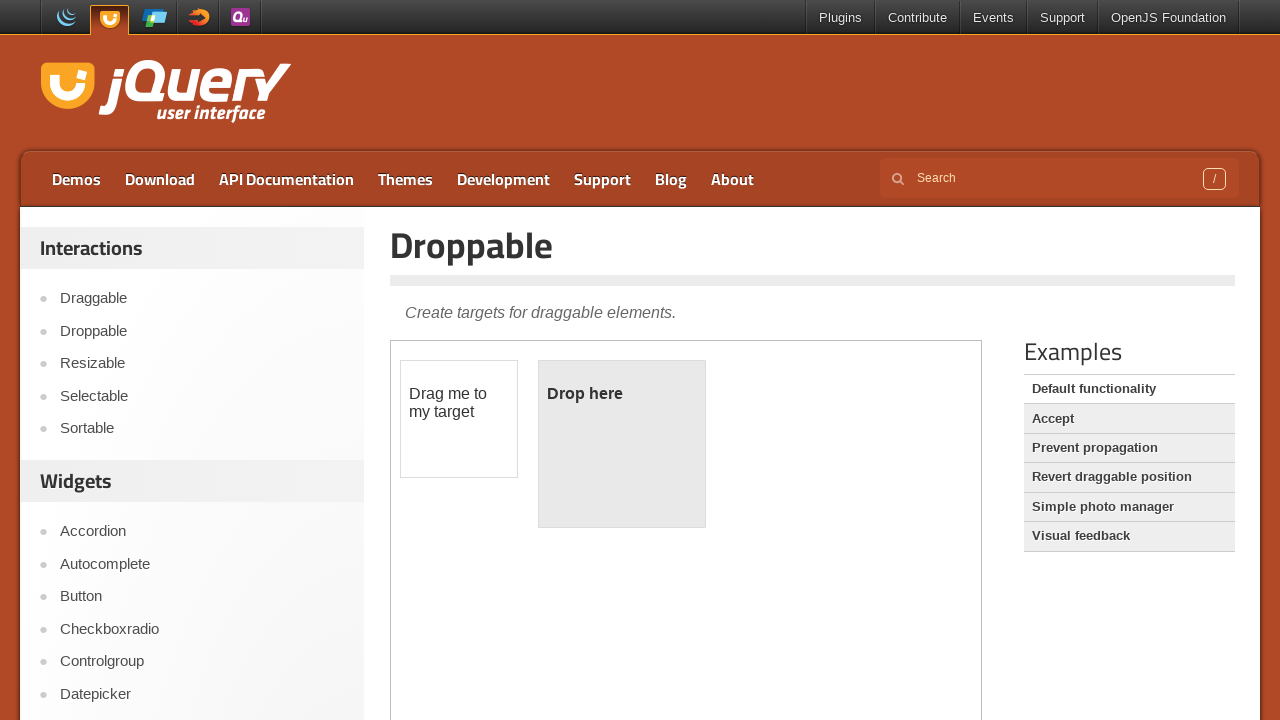

Located iframe containing drag and drop demo
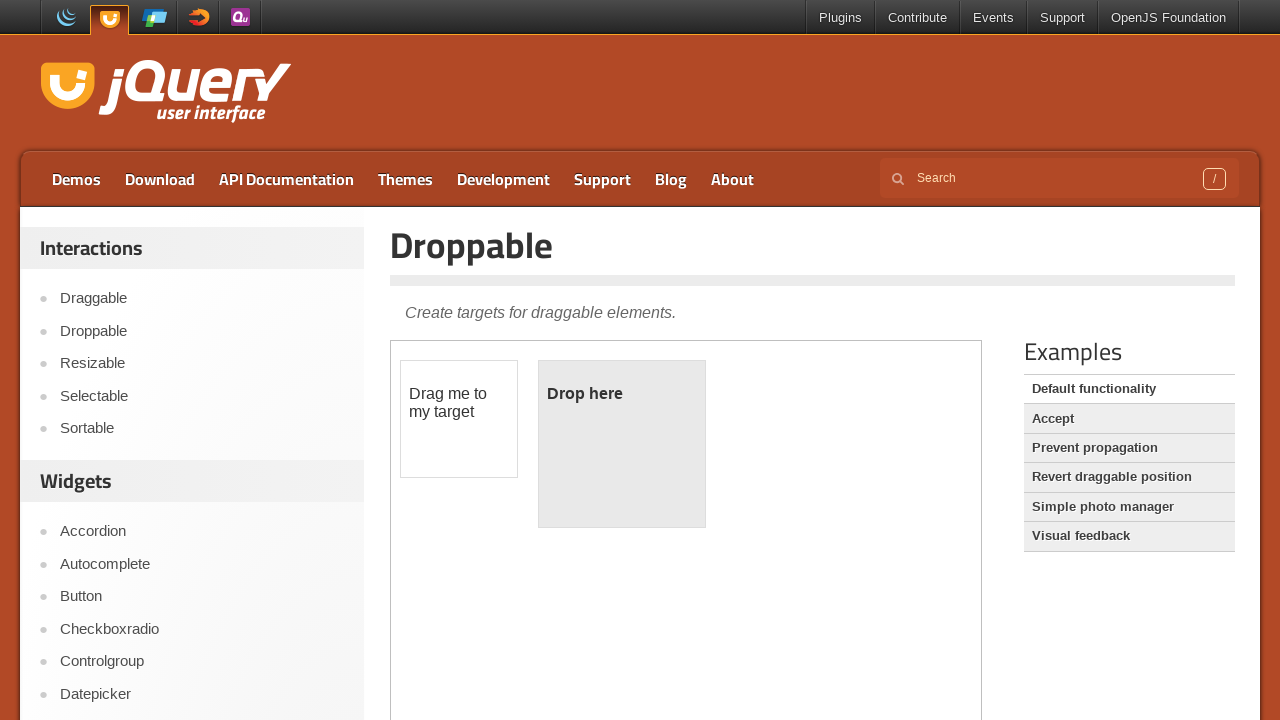

Located draggable source element
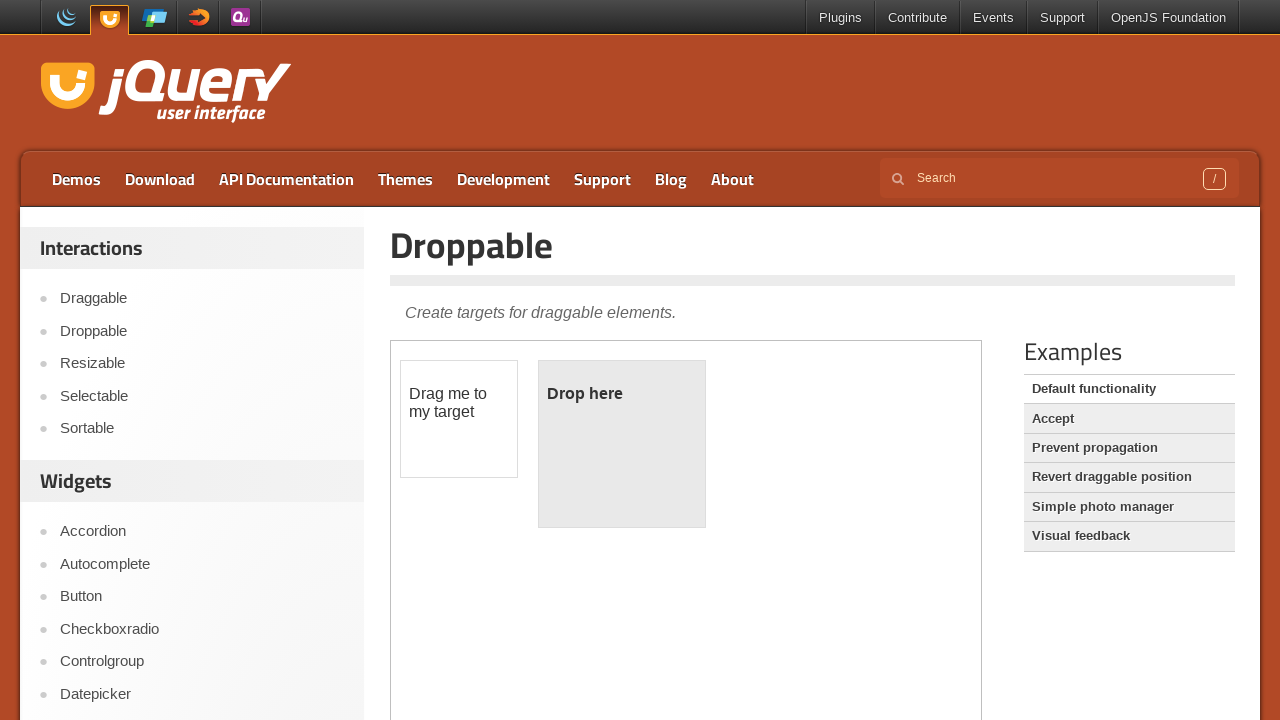

Located droppable target element
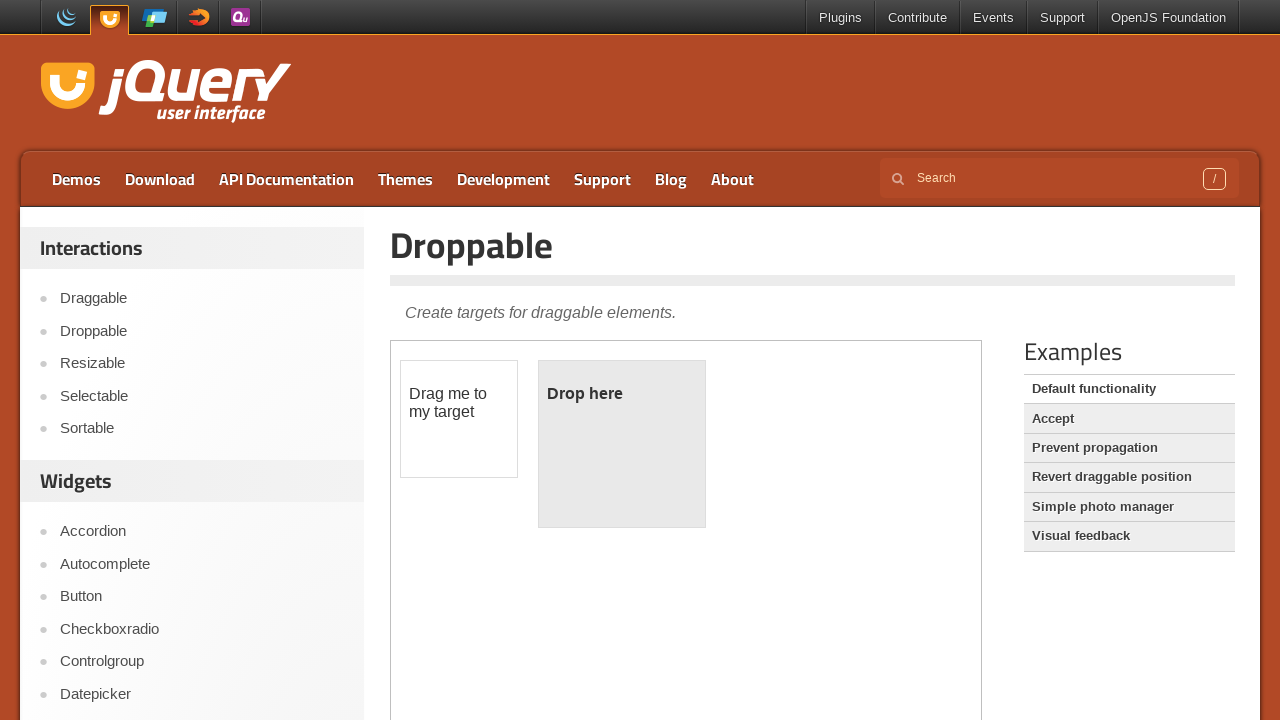

Dragged source element to target location at (622, 444)
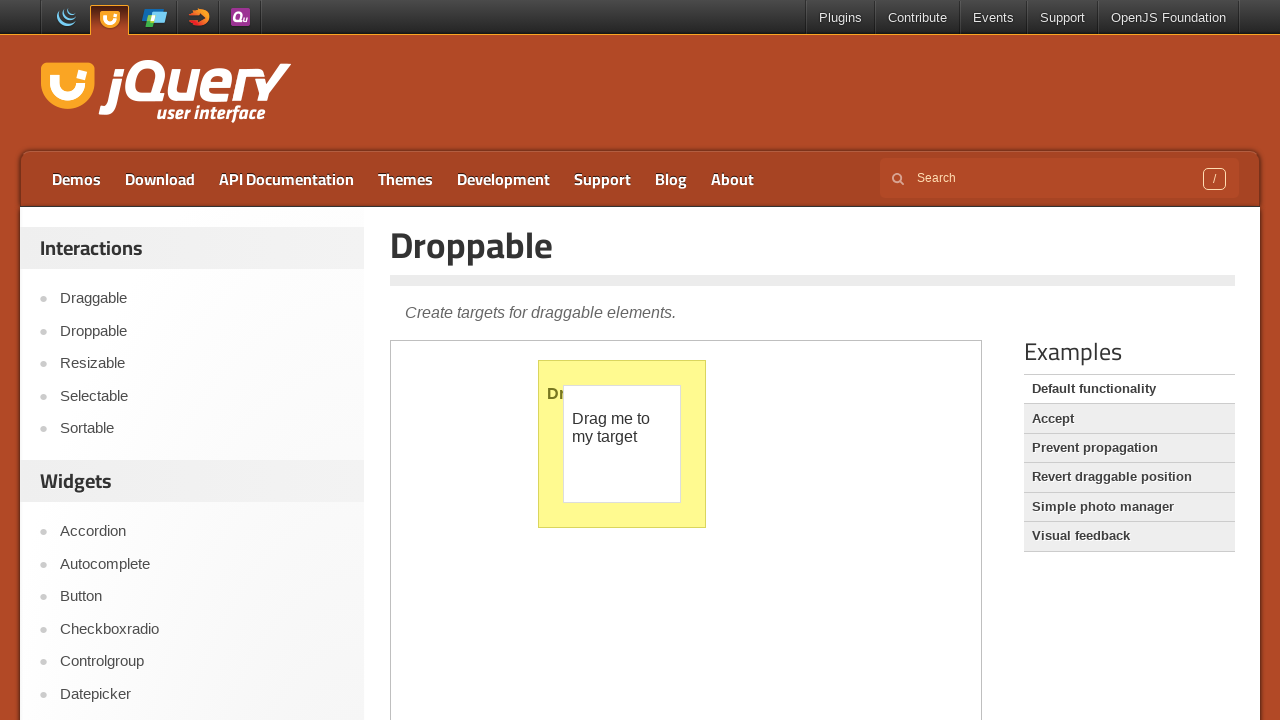

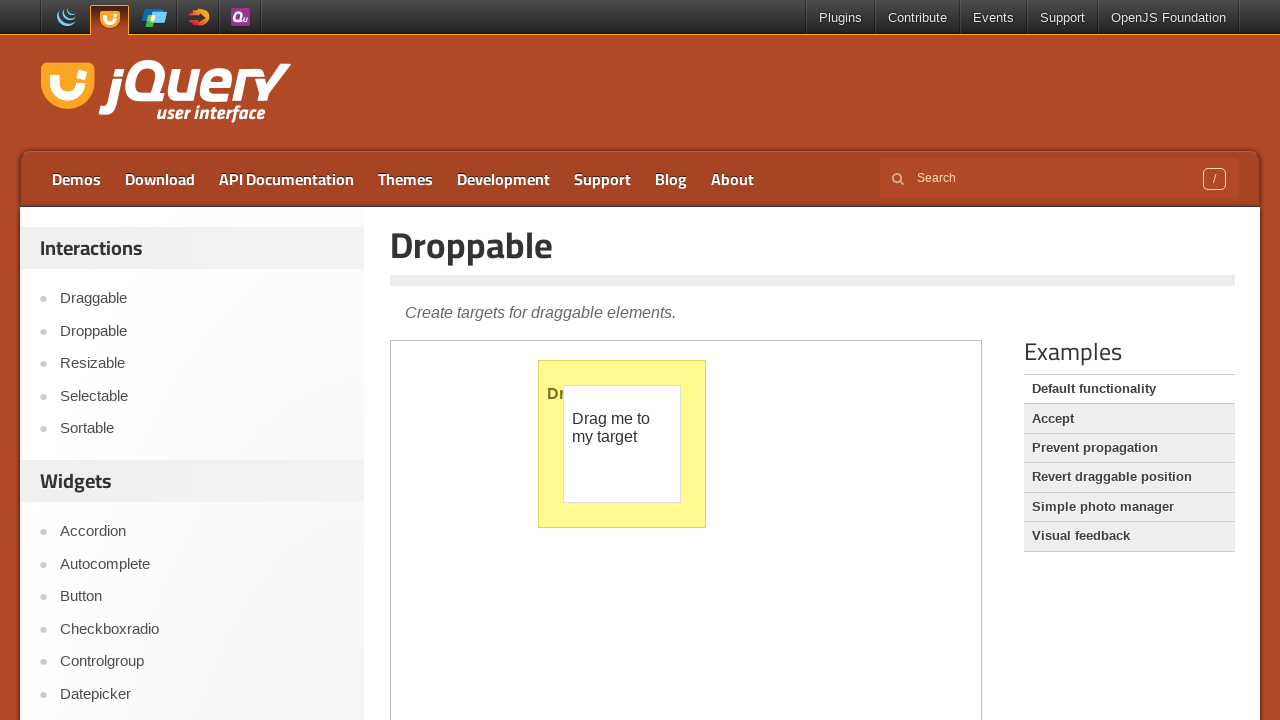